Tests downloading a file from Python.org by navigating to the Python 2.7.12 release page and clicking the Windows x86-64 MSI installer download link.

Starting URL: https://www.python.org/downloads/release/python-2712/

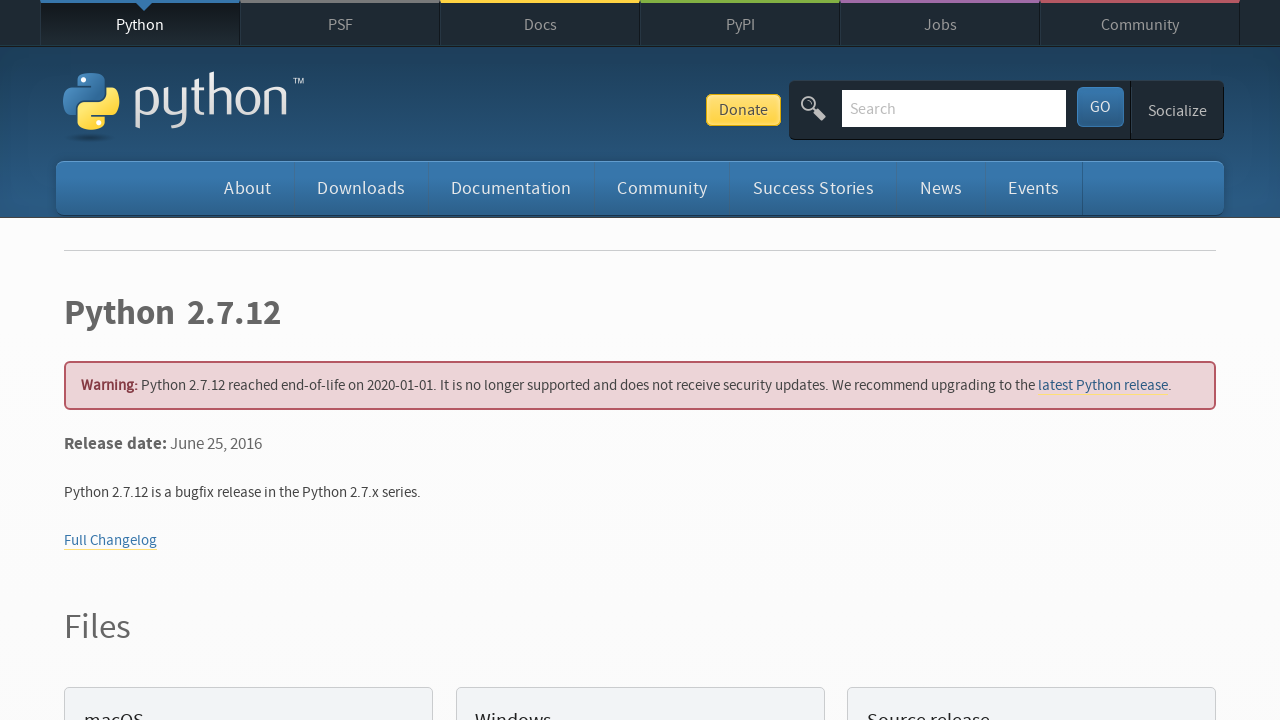

Clicked Windows x86-64 MSI installer download link at (162, 360) on a:has-text('Windows x86-64 MSI installer')
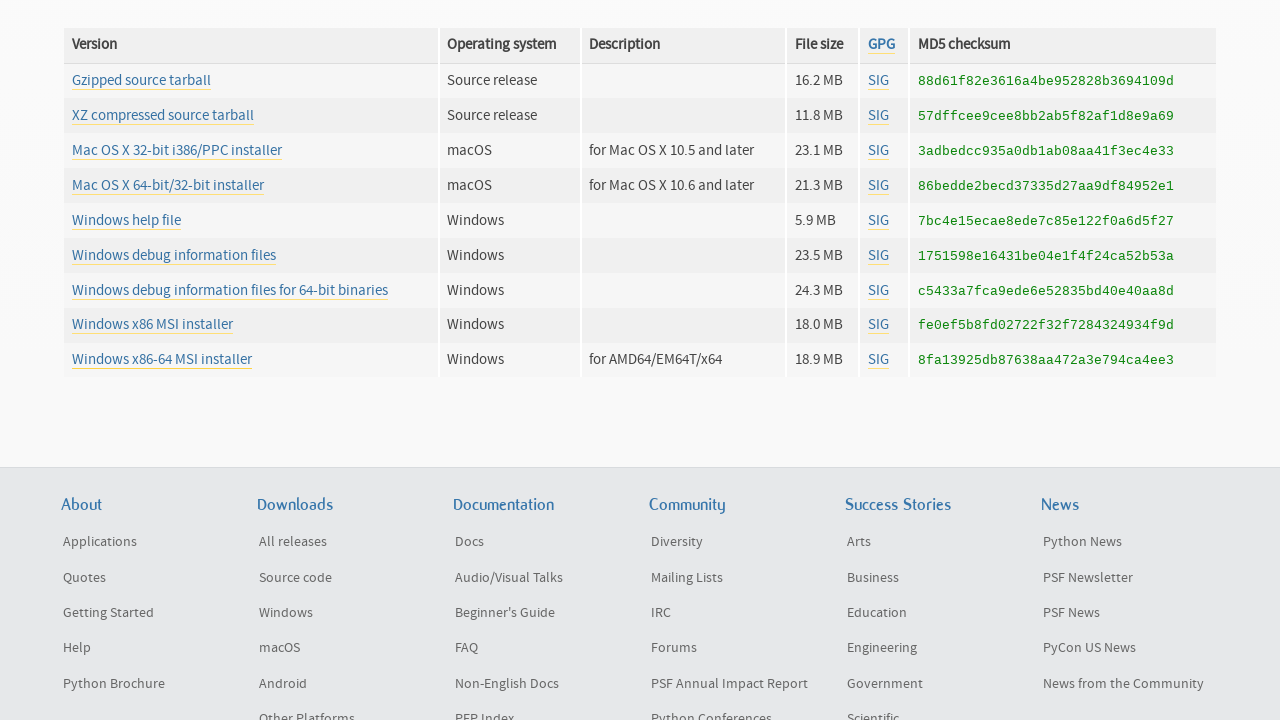

Waited for download to start
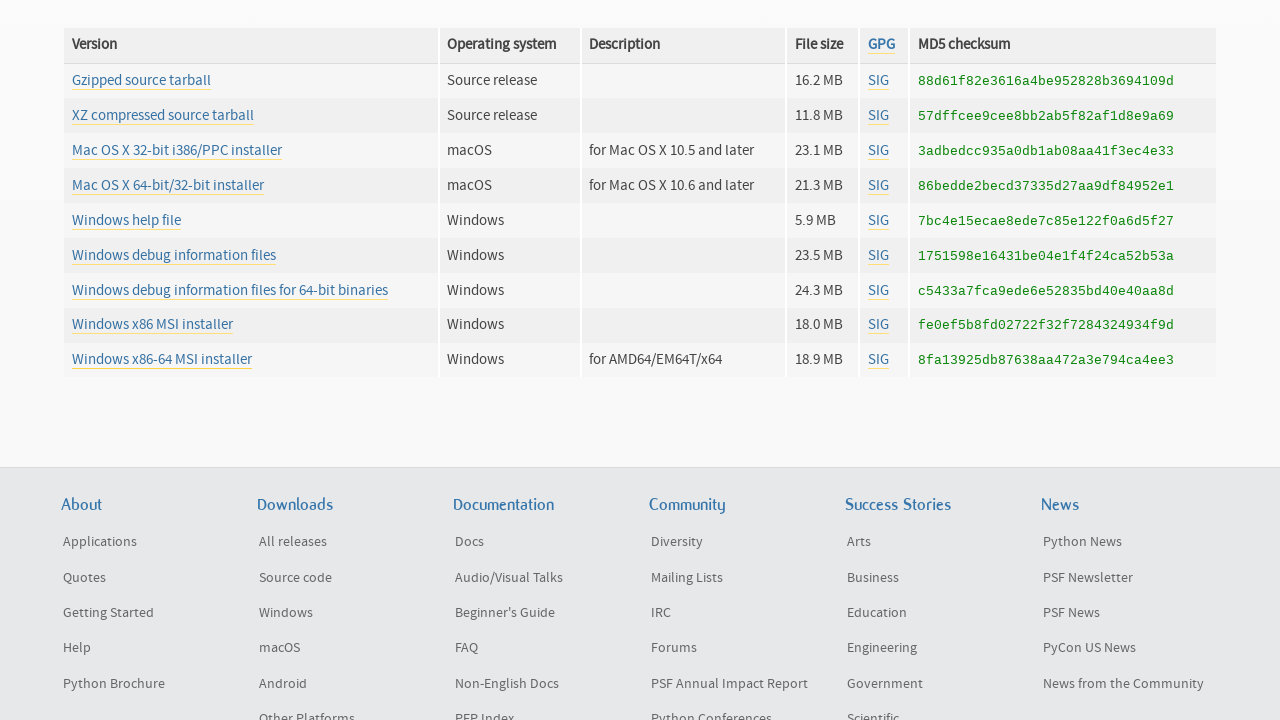

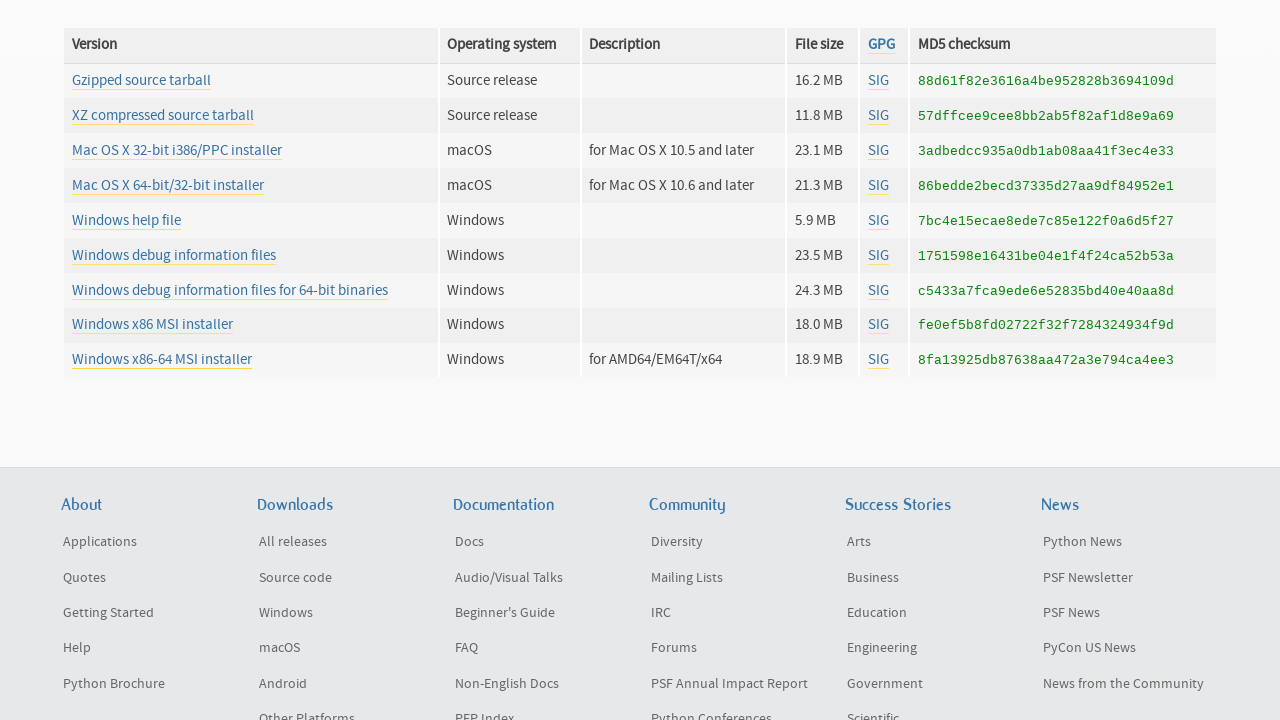